Solves a math problem by extracting a value from the page, calculating the result using a mathematical formula, and submitting the answer along with checkbox and radio button selections

Starting URL: http://suninjuly.github.io/math.html

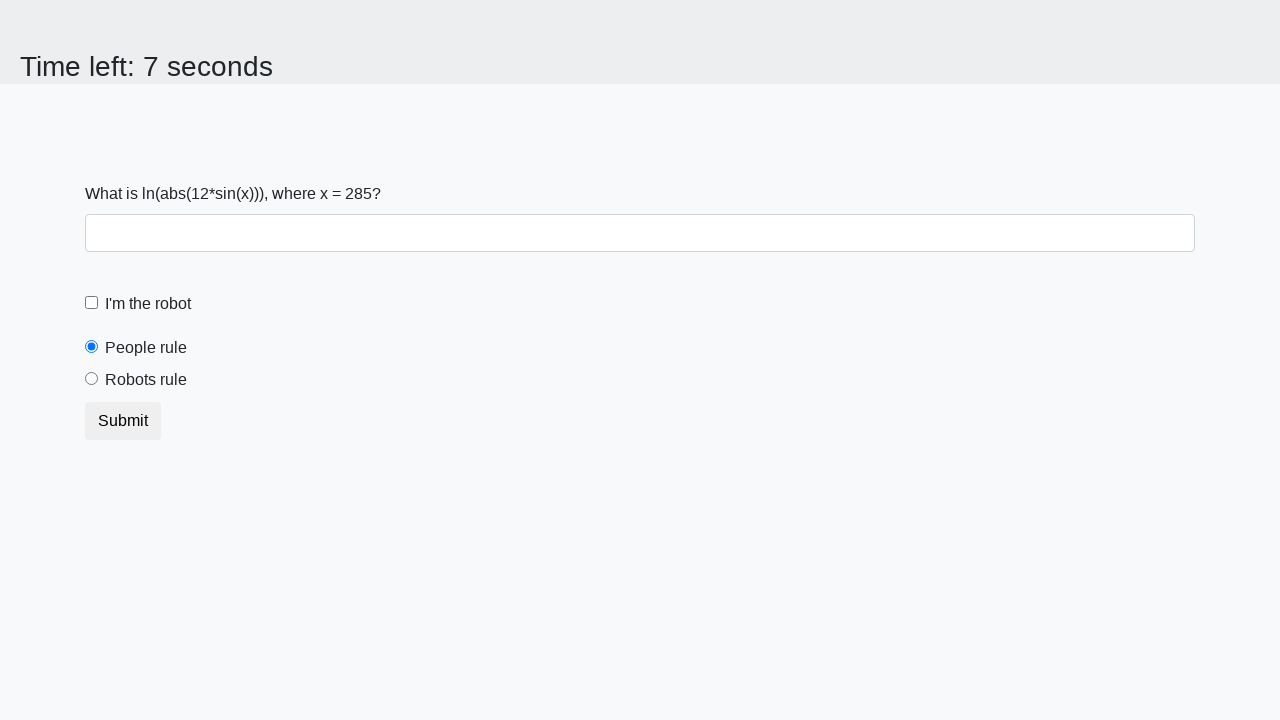

Extracted numeric value from page element
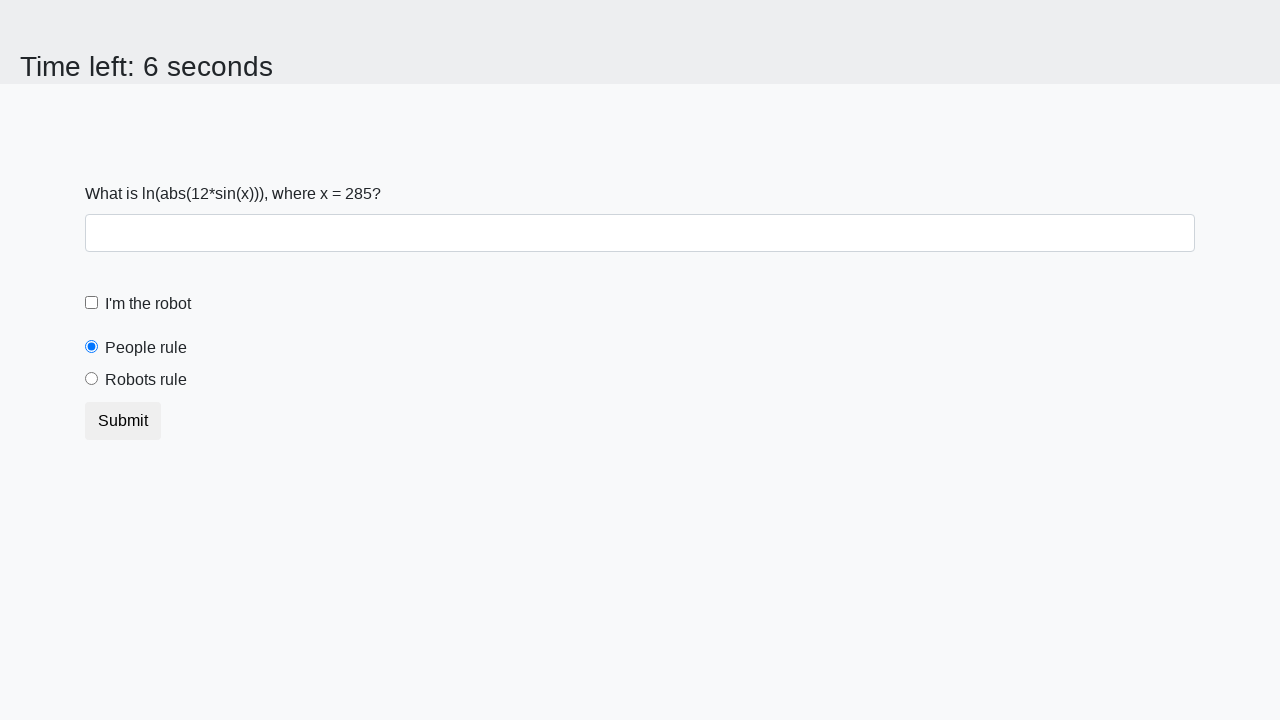

Calculated result using math formula: log(abs(12*sin(x)))
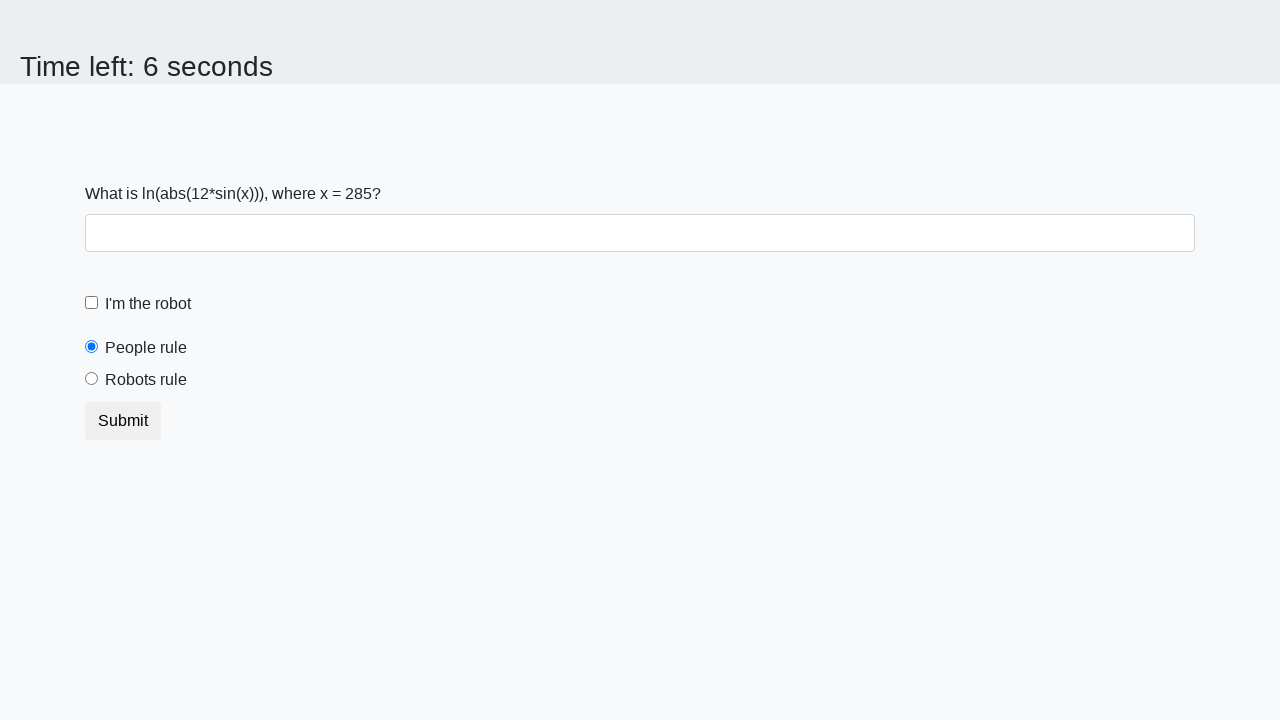

Filled answer field with calculated result on #answer
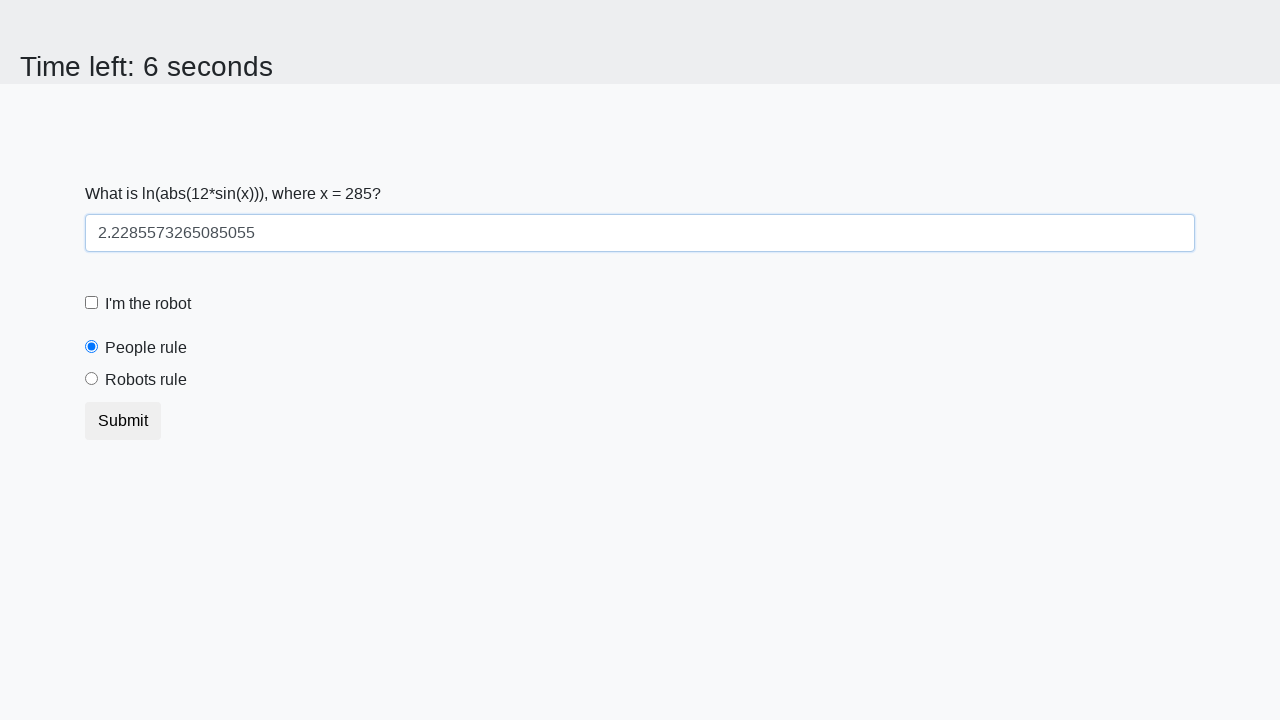

Clicked robot checkbox at (92, 303) on #robotCheckbox
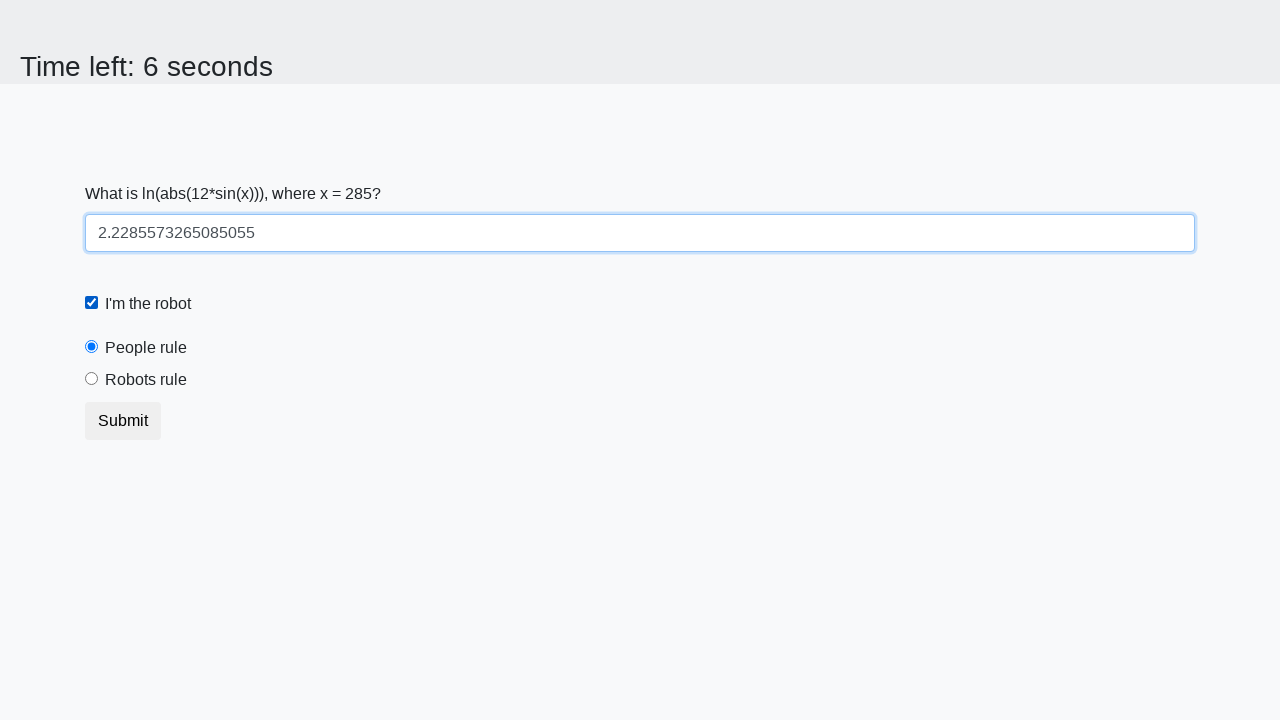

Clicked robots rule radio button at (92, 379) on #robotsRule
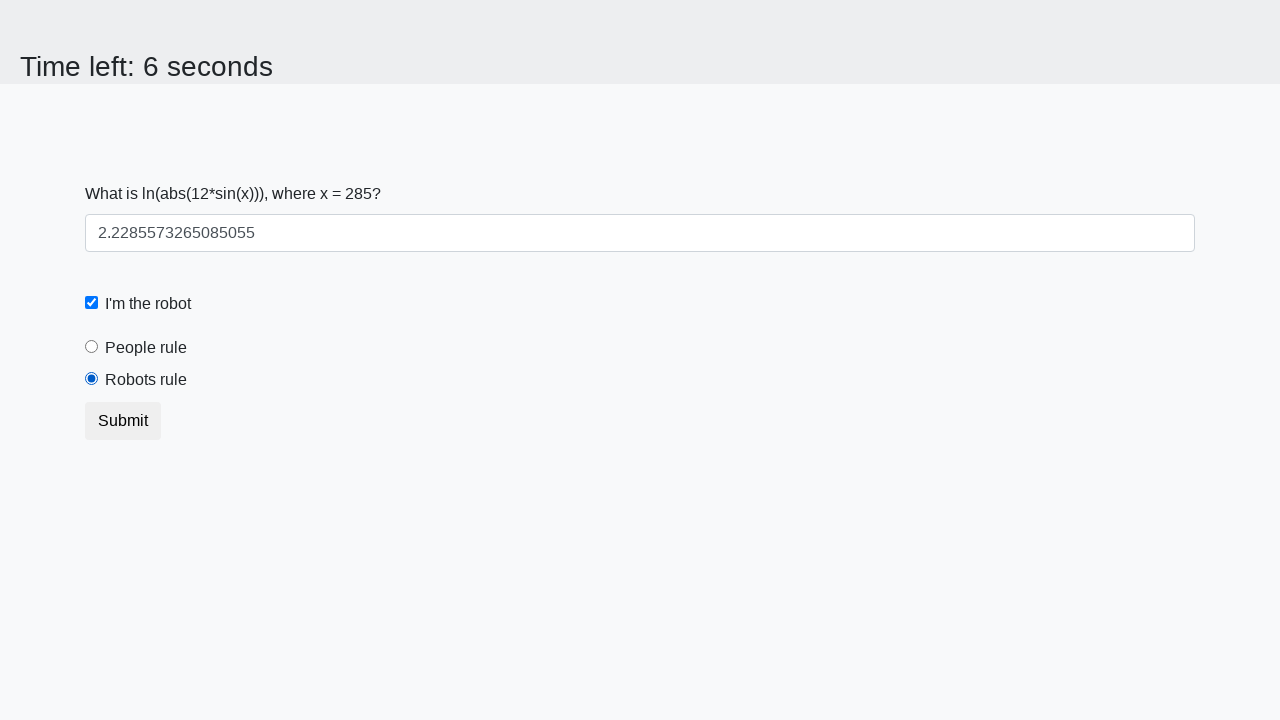

Submitted form with answer and selections at (123, 421) on button[type='submit']
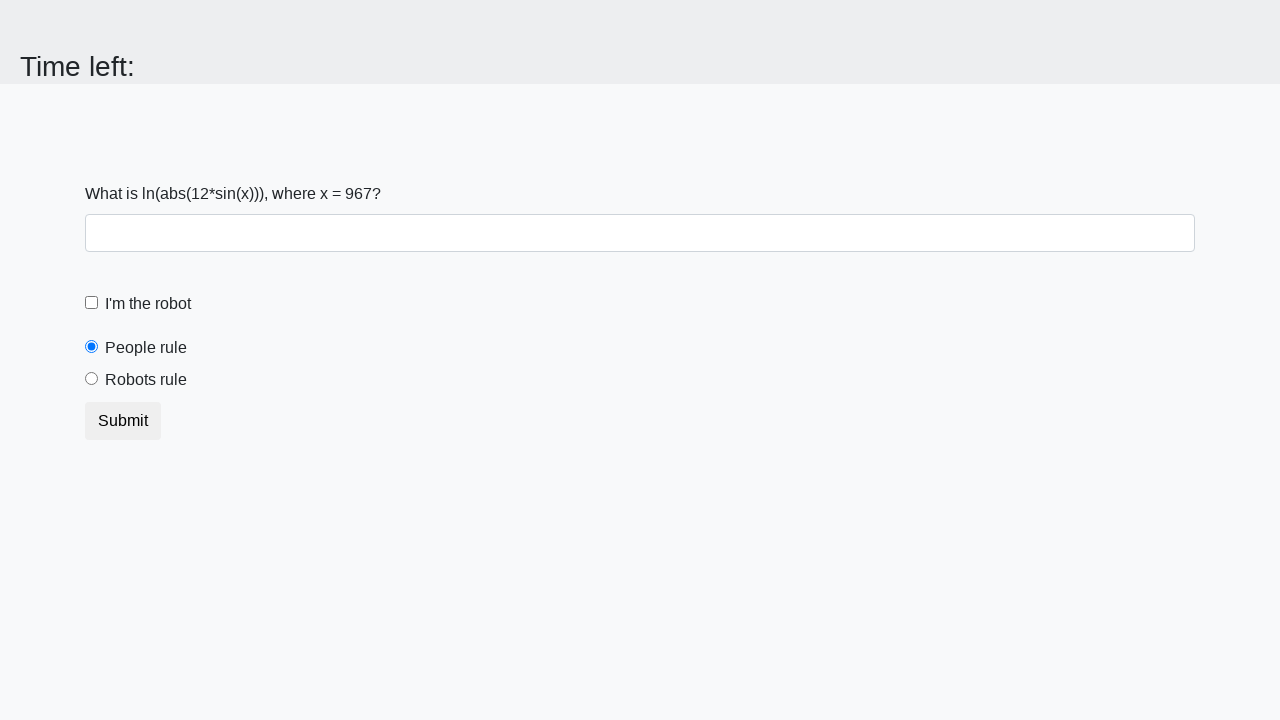

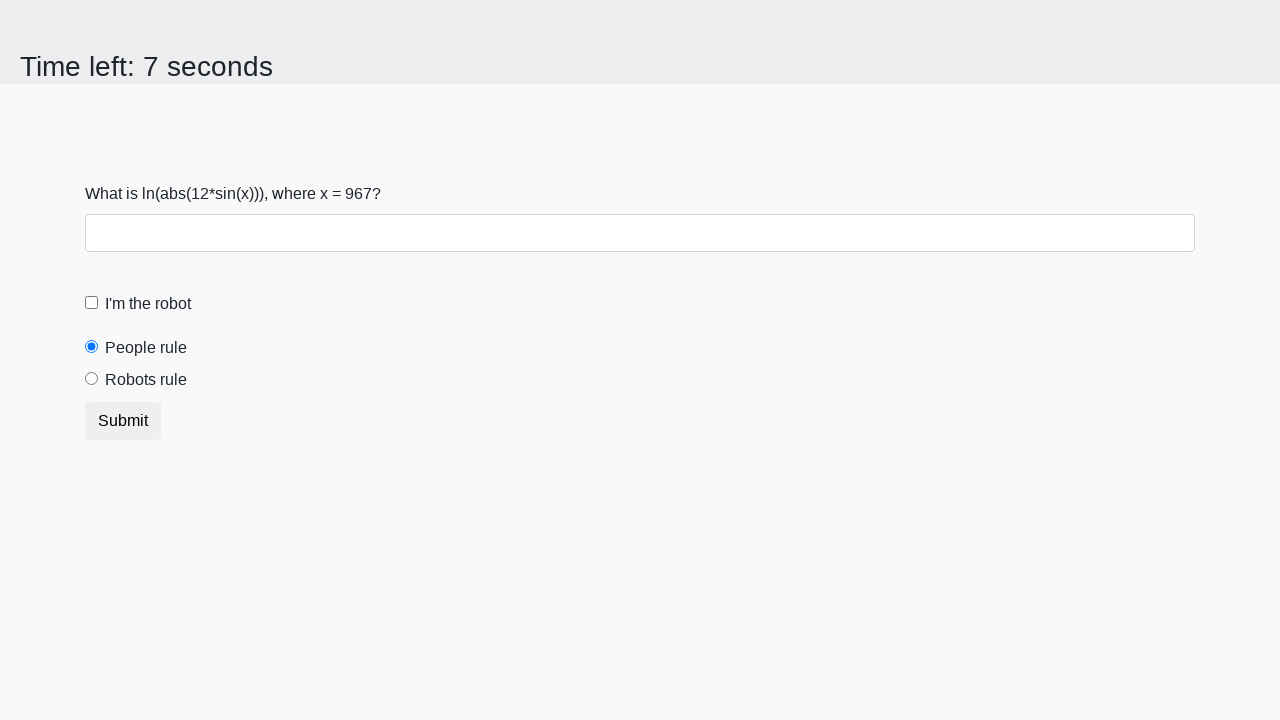